Clicks the full image button on the JPL Space page to view the featured Mars image in a lightbox/modal.

Starting URL: https://data-class-jpl-space.s3.amazonaws.com/JPL_Space/index.html

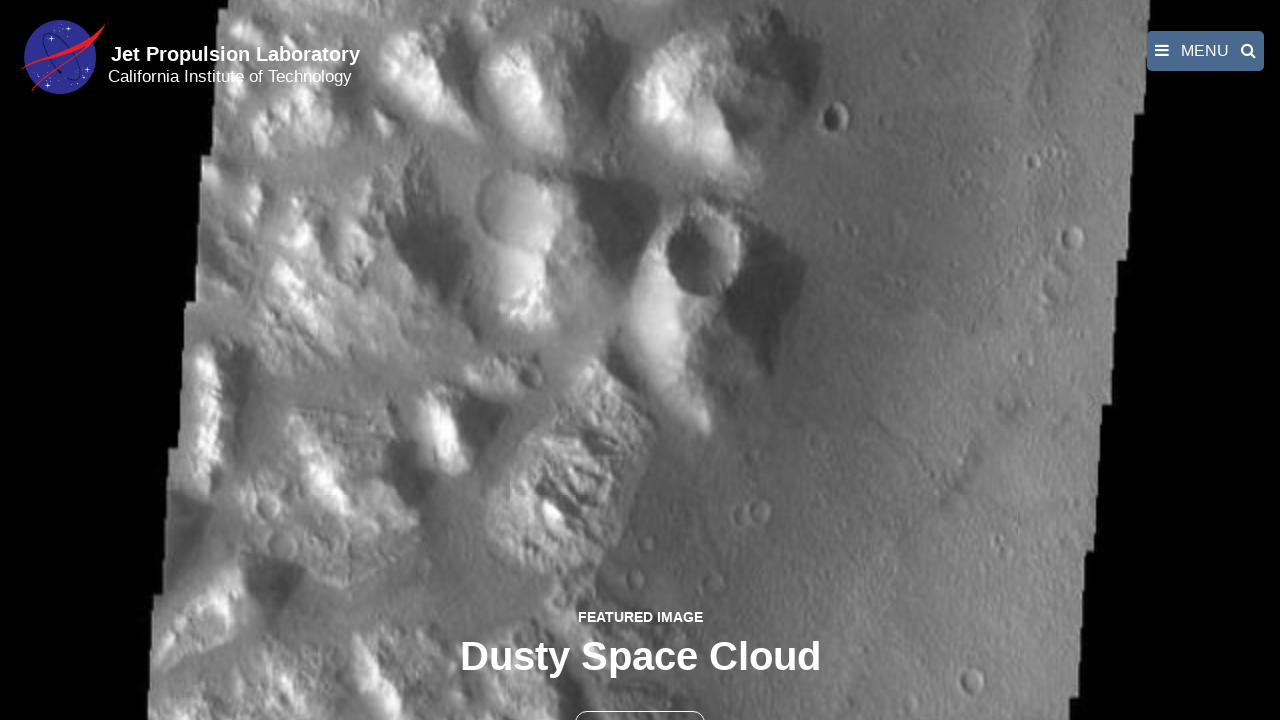

Clicked the full image button to open featured Mars image at (640, 699) on button >> nth=1
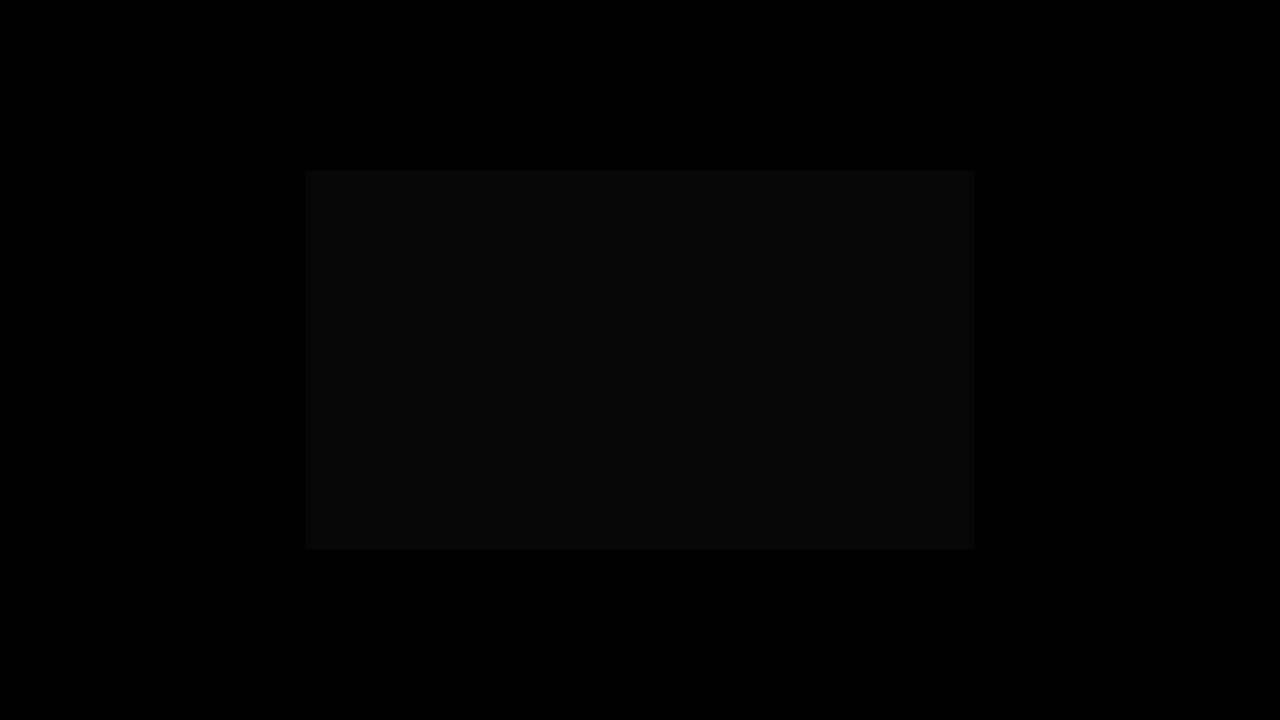

Featured Mars image loaded in lightbox/modal
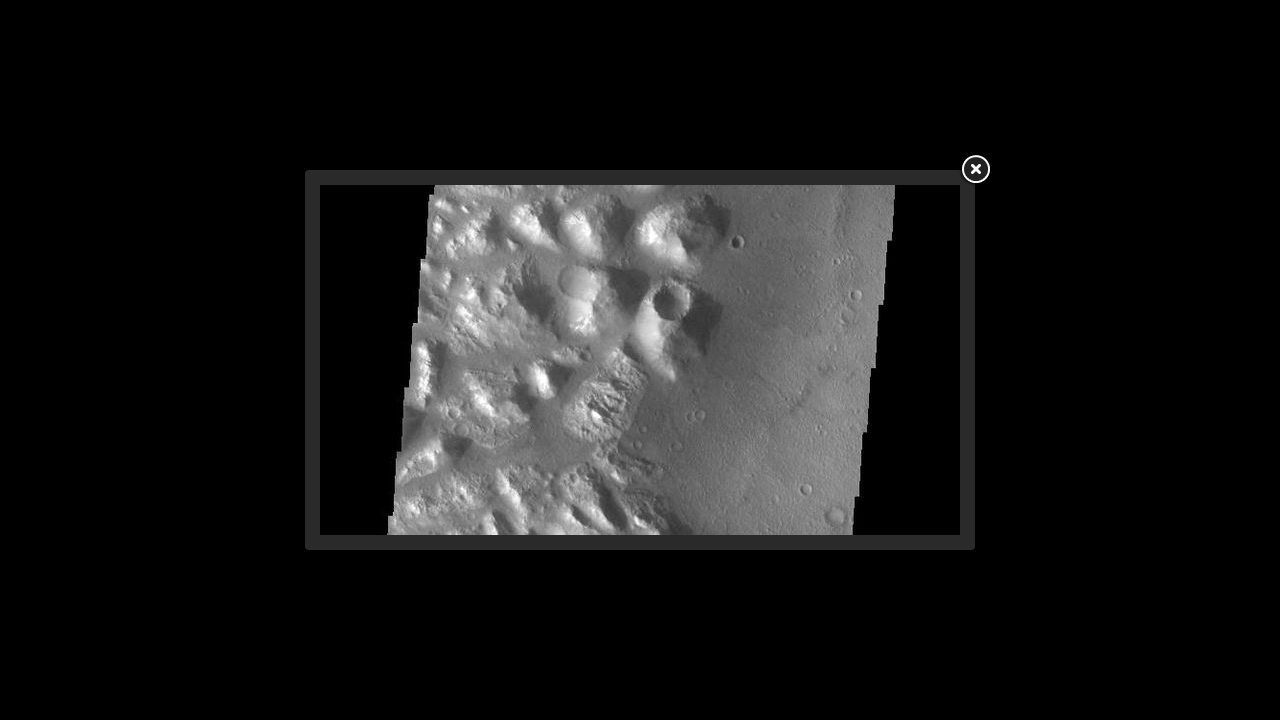

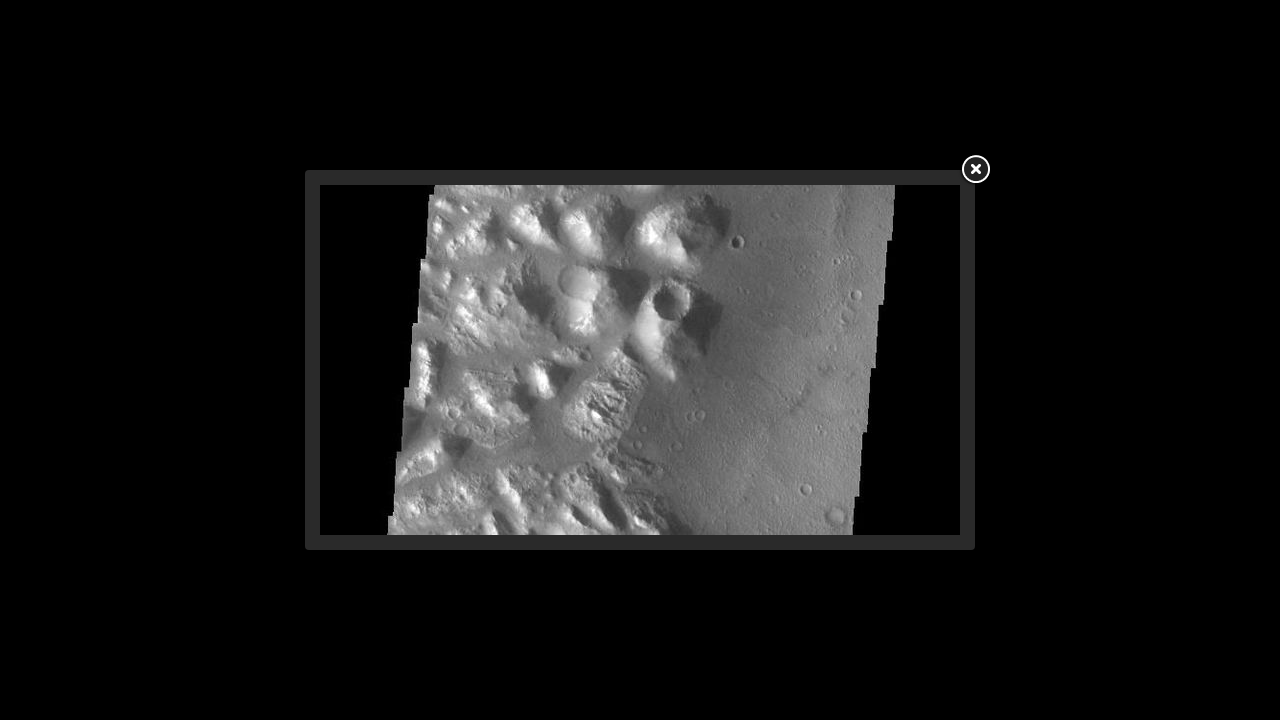